Tests radio button functionality on Singapore Airlines booking page by clicking the "Redeem Flights" radio button and verifying the selection state of radio buttons.

Starting URL: https://www.singaporeair.com/en_UK/us/home#/book/bookflight

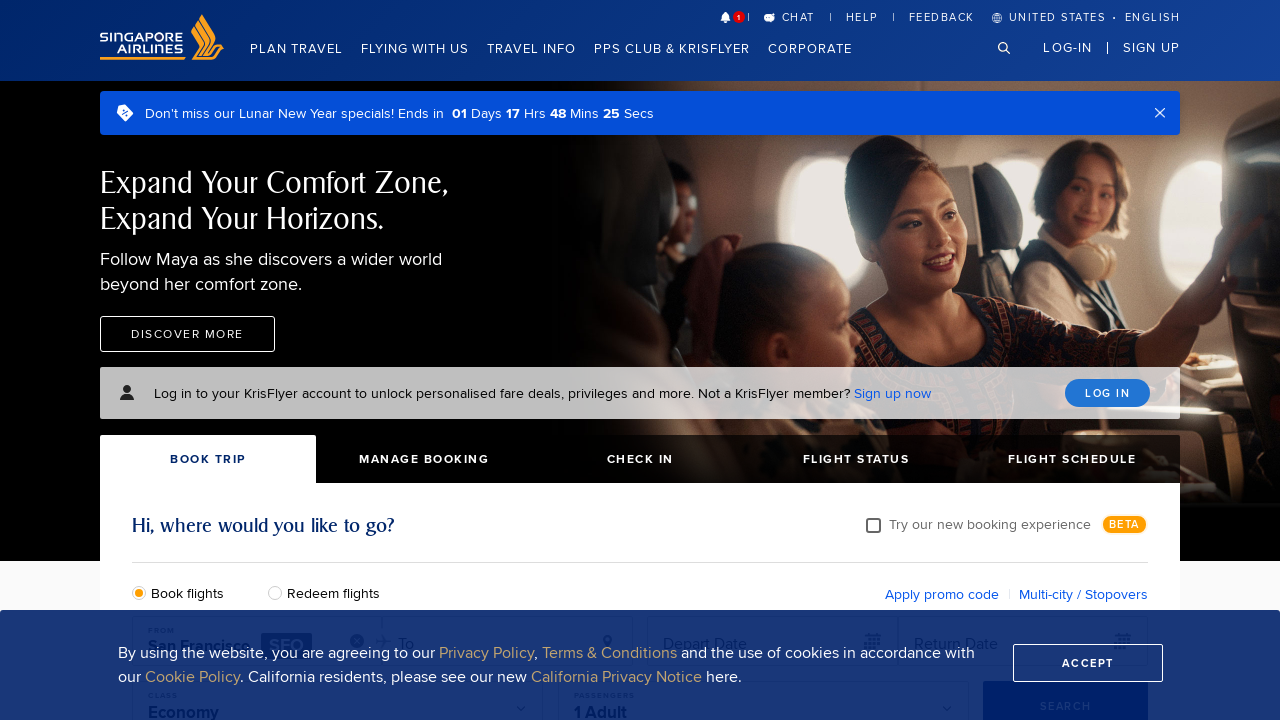

Waited for booking form to load - input#bookFlights selector found
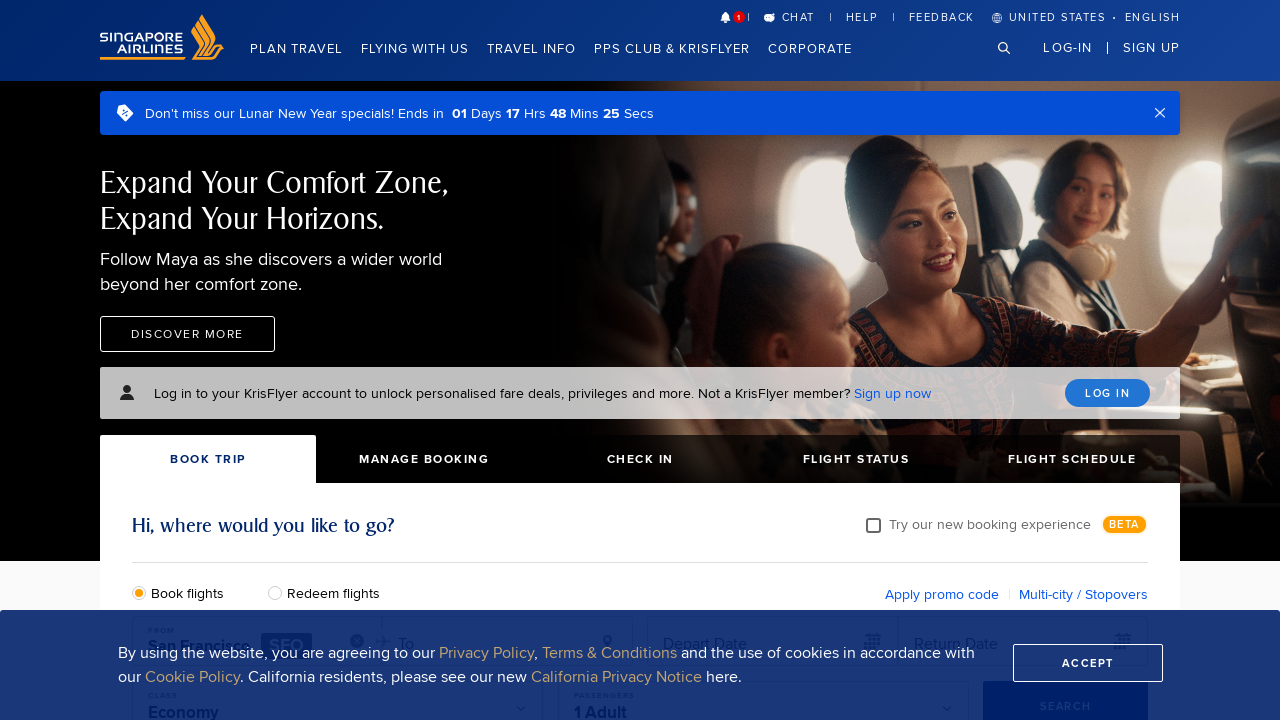

Got reference to Book Flights radio button
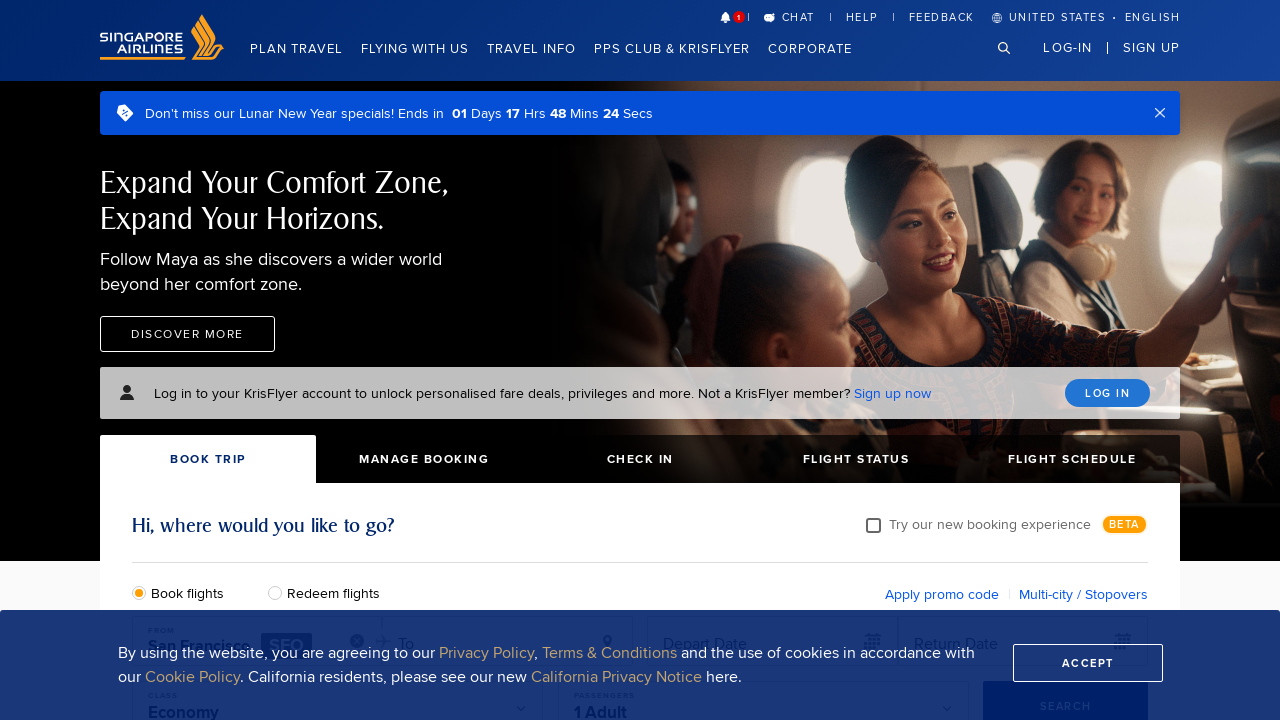

Clicked Redeem Flights radio button at (280, 592) on input#redeemFlights
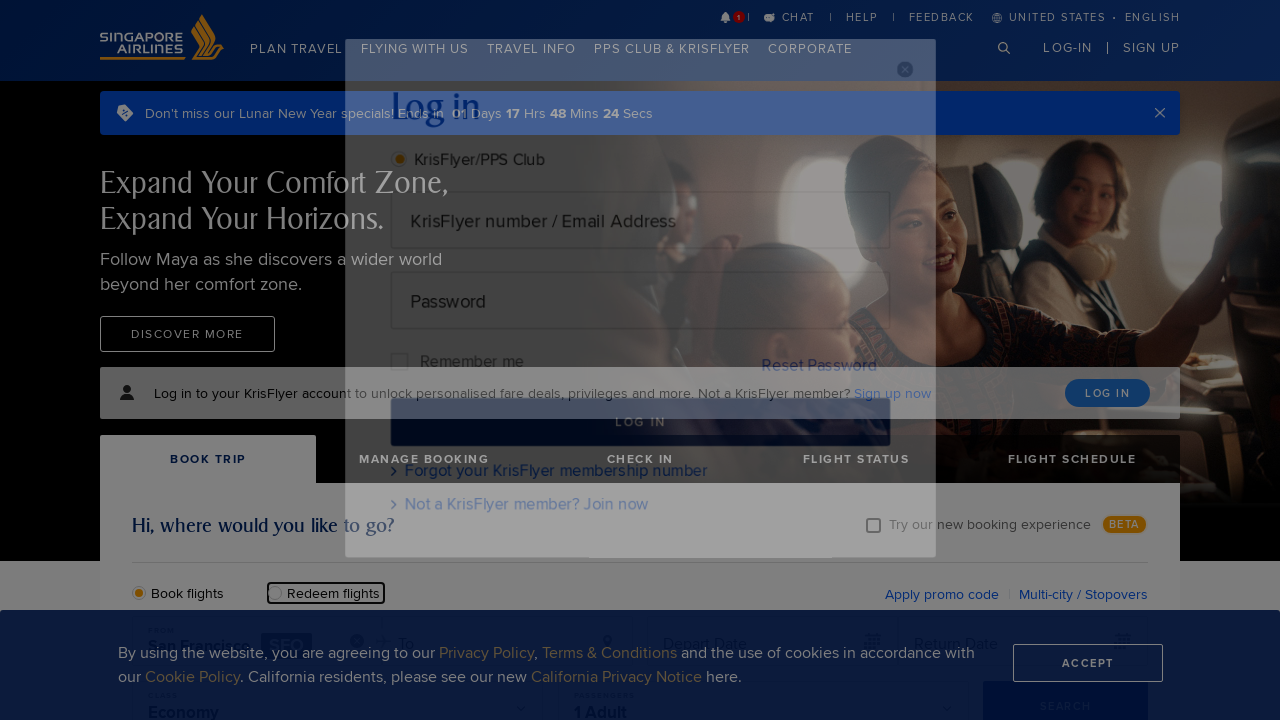

Got reference to Redeem Flights radio button for verification
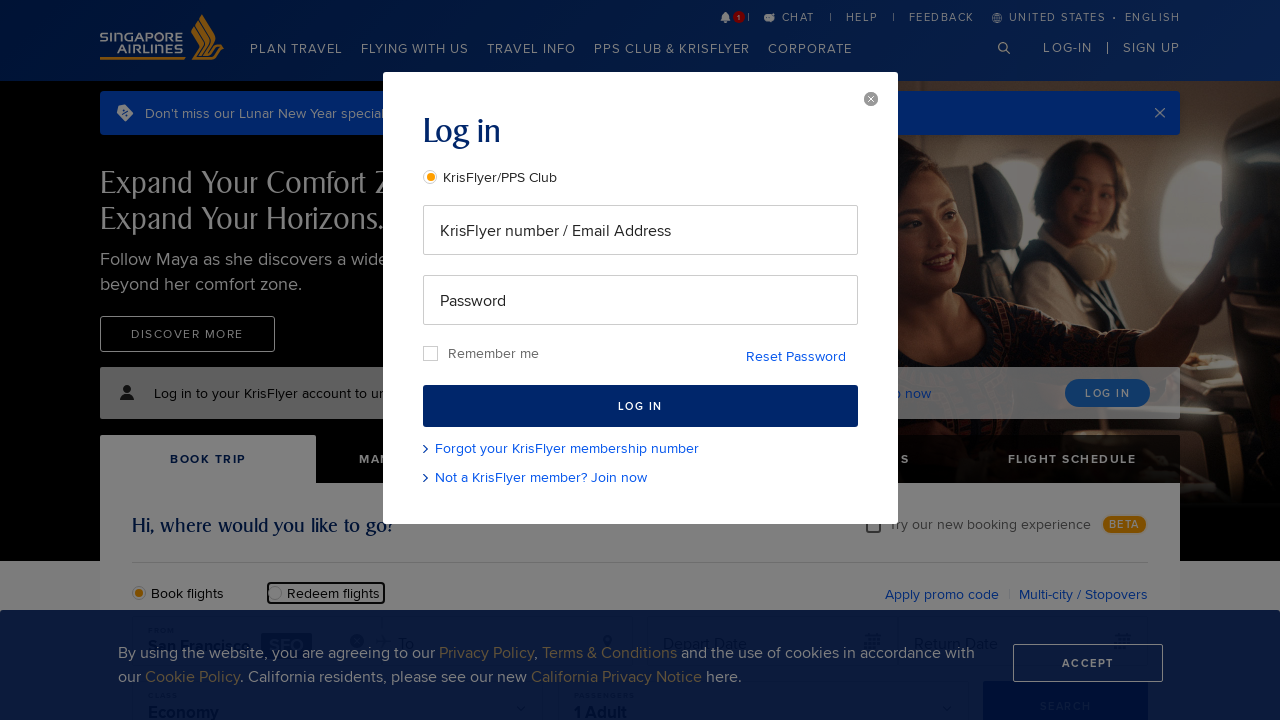

Waited 500ms for radio button state to update
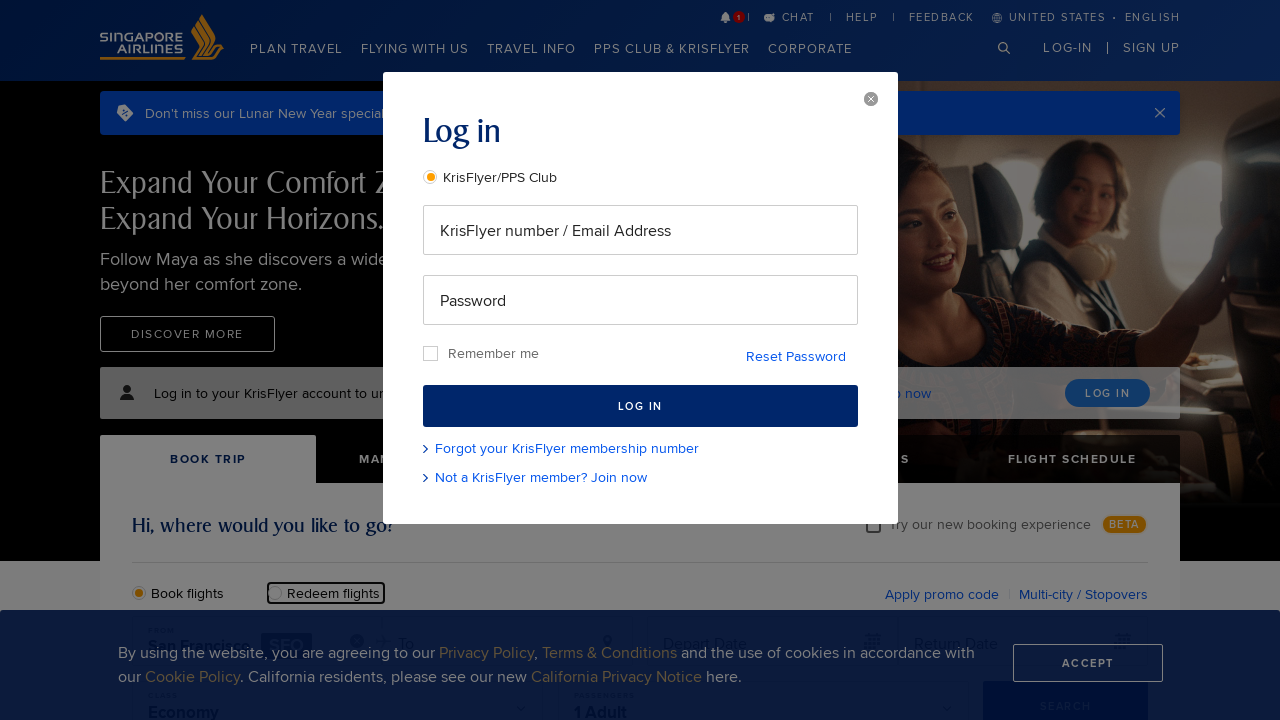

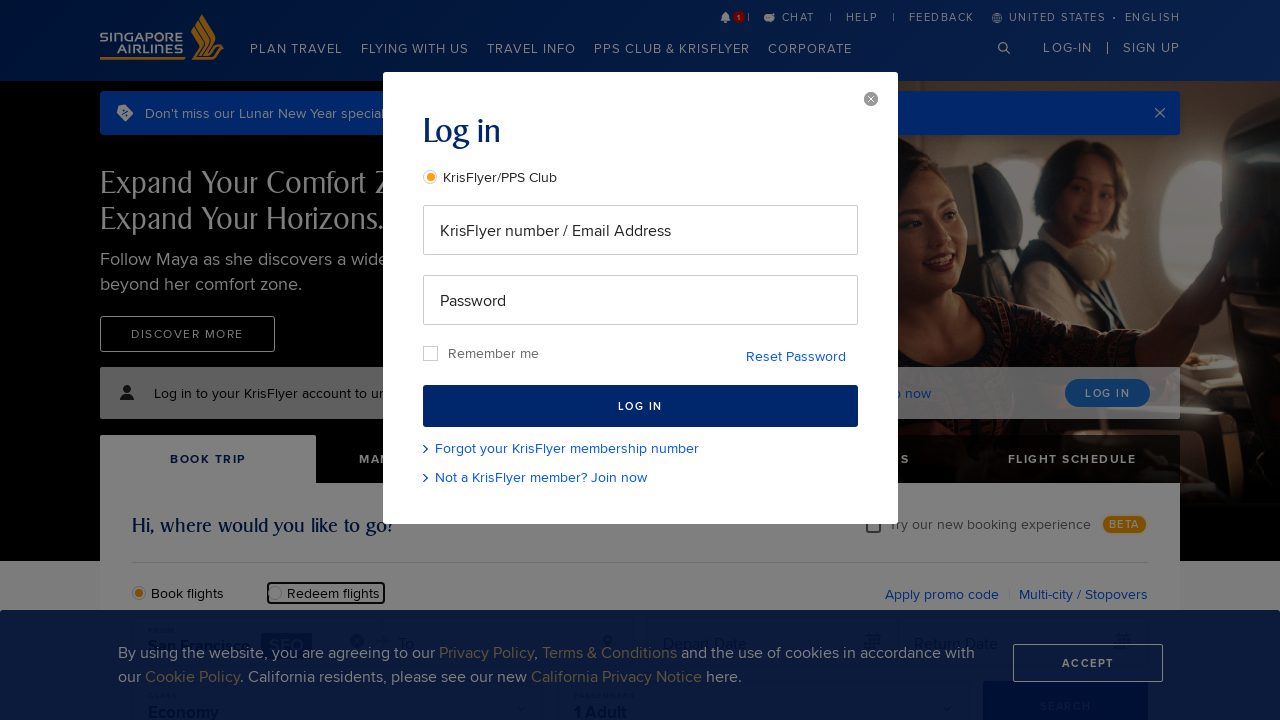